Fills out a practice form on DemoQA with first name, last name, email, gender selection, and mobile number, then submits the form and waits for the confirmation modal.

Starting URL: https://demoqa.com/automation-practice-form

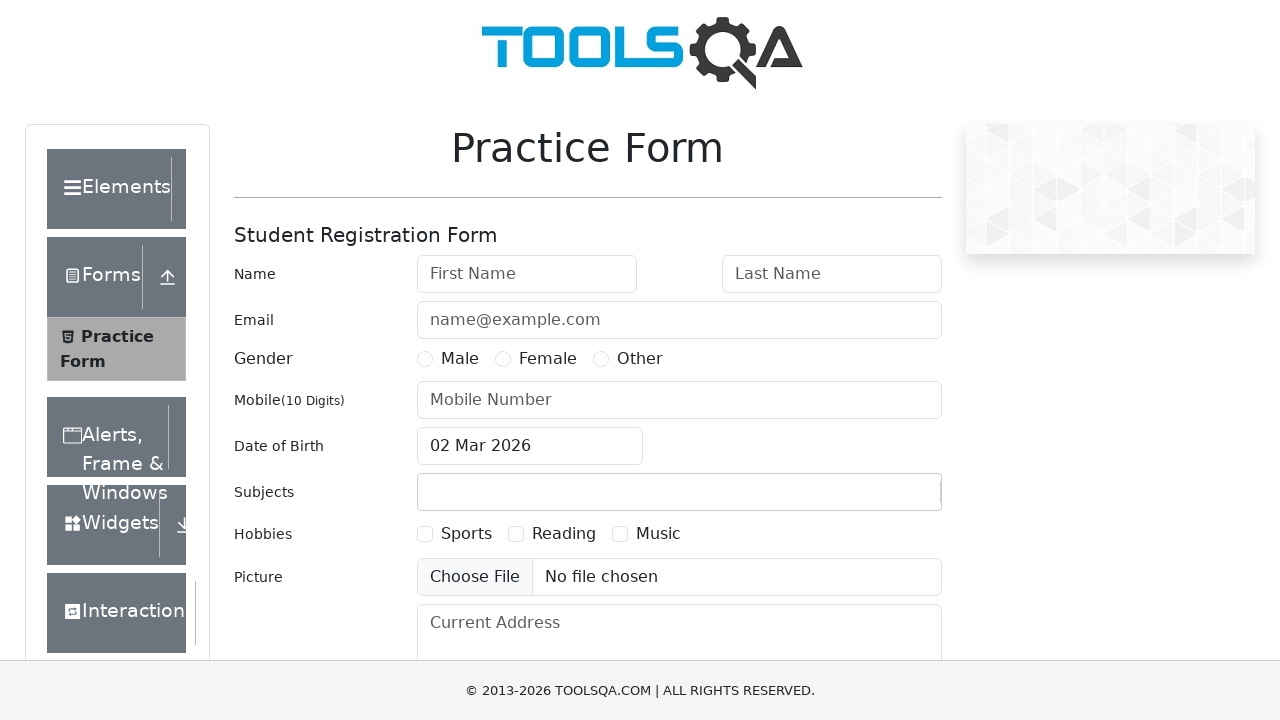

Filled first name field with 'John' on #firstName
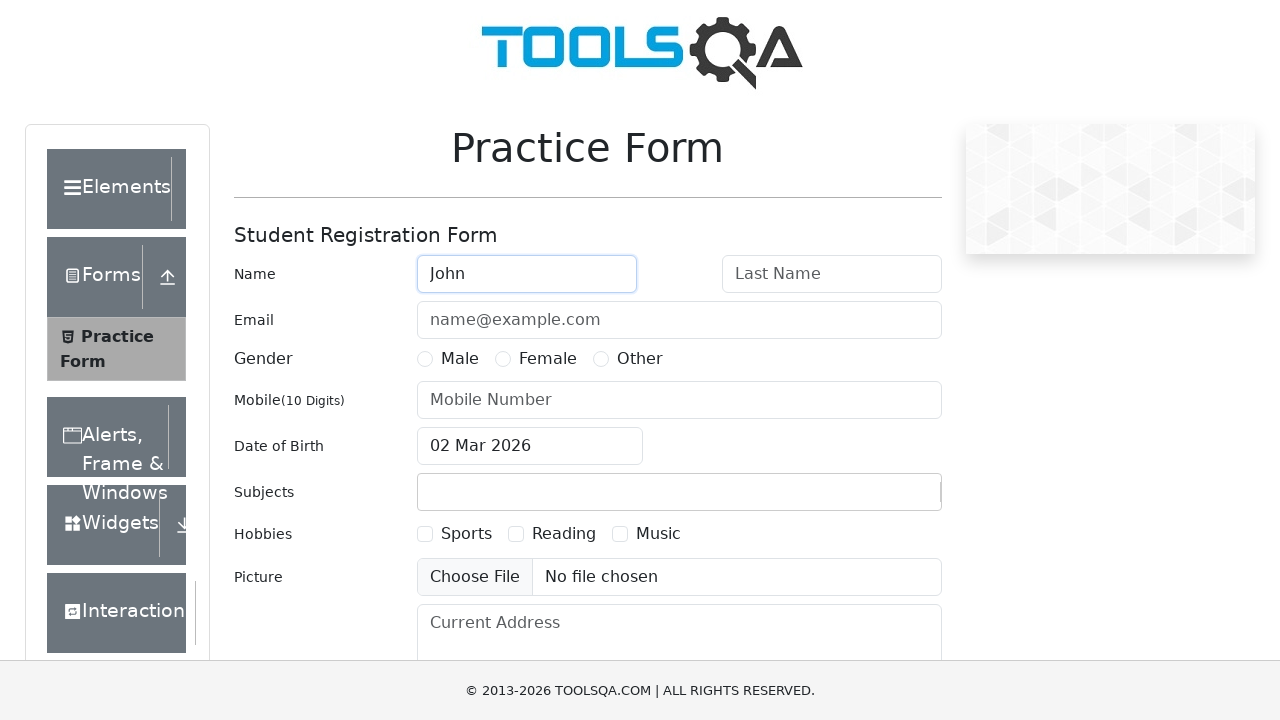

Filled last name field with 'Smith' on #lastName
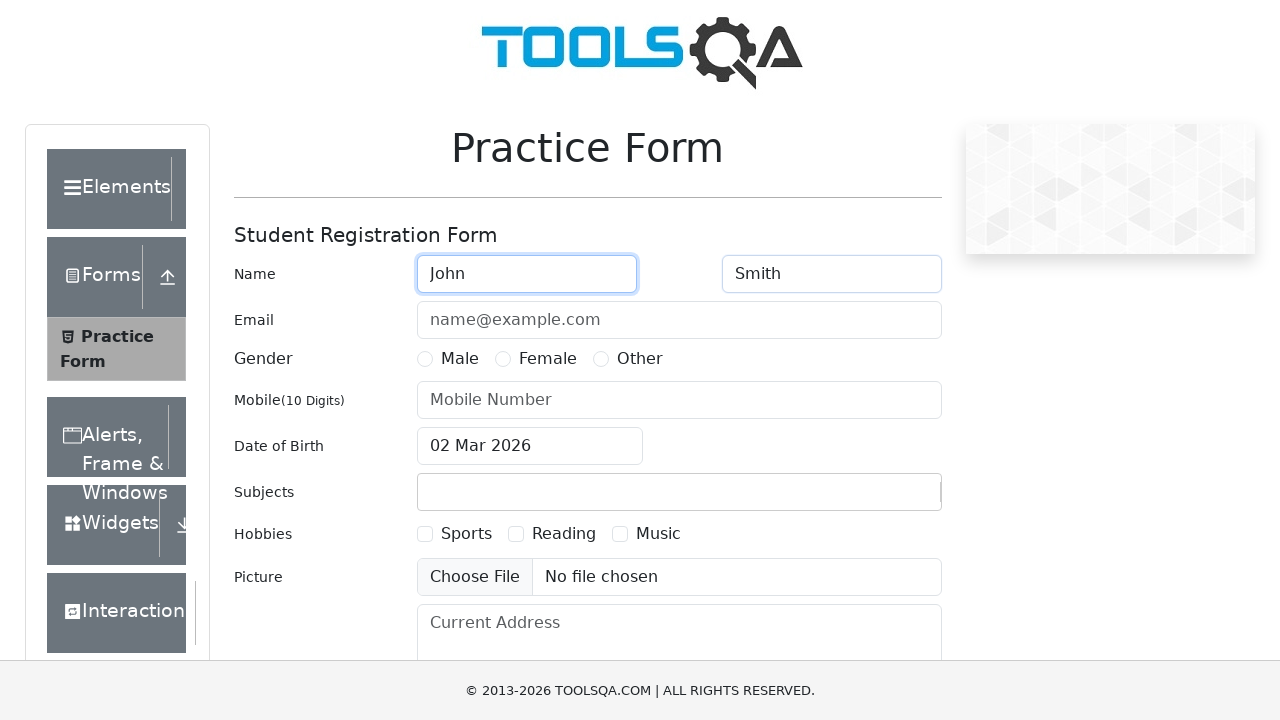

Filled email field with 'john.smith@example.com' on #userEmail
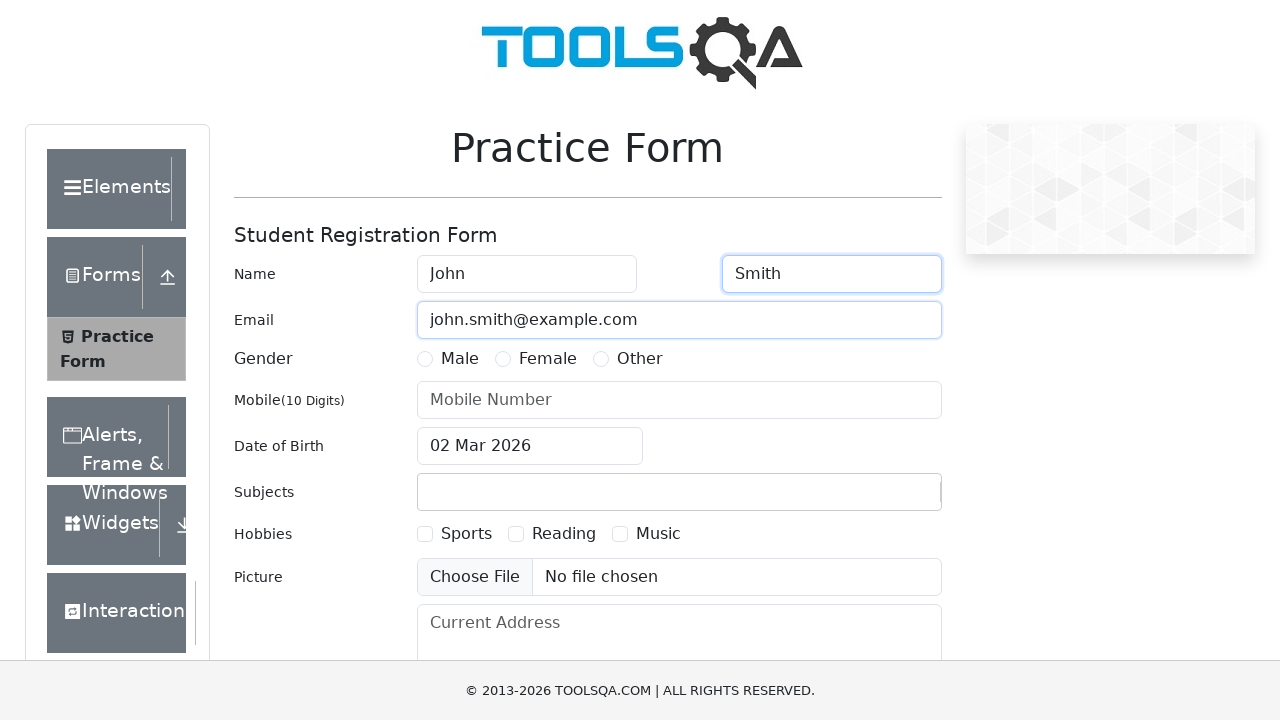

Selected Male gender option at (460, 359) on xpath=//label[text()='Male']
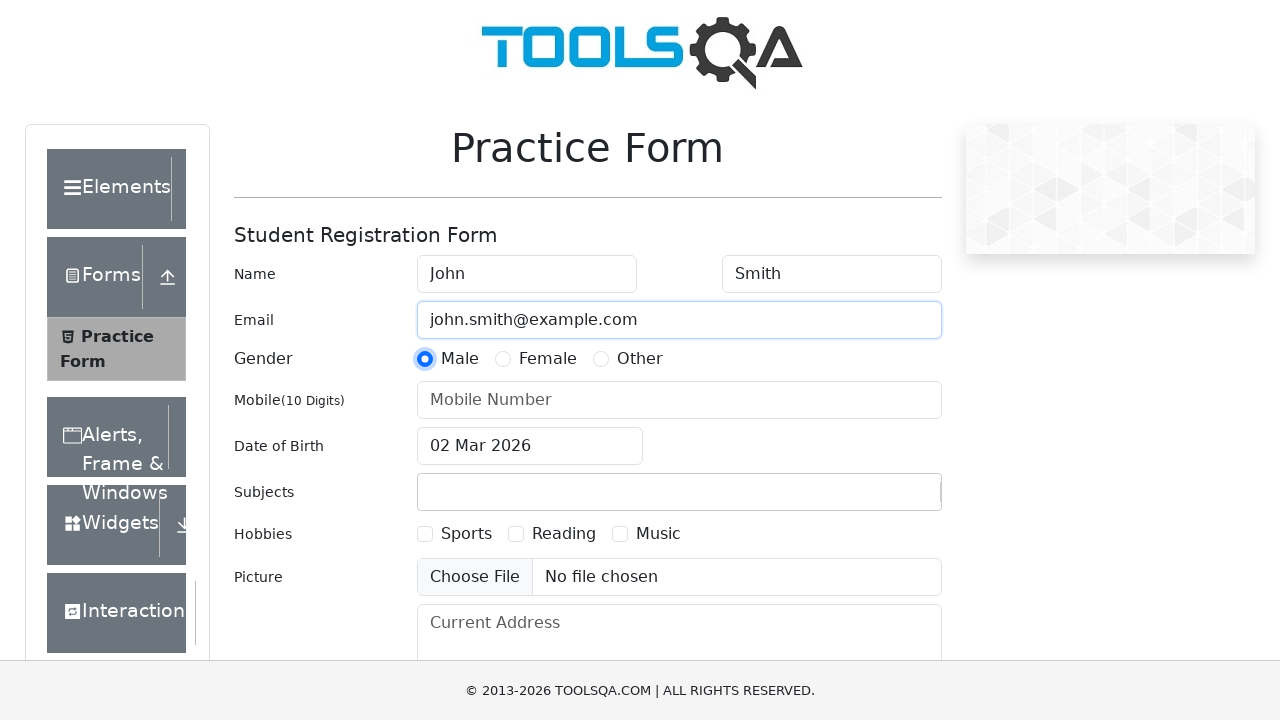

Filled mobile number field with '5551234567' on #userNumber
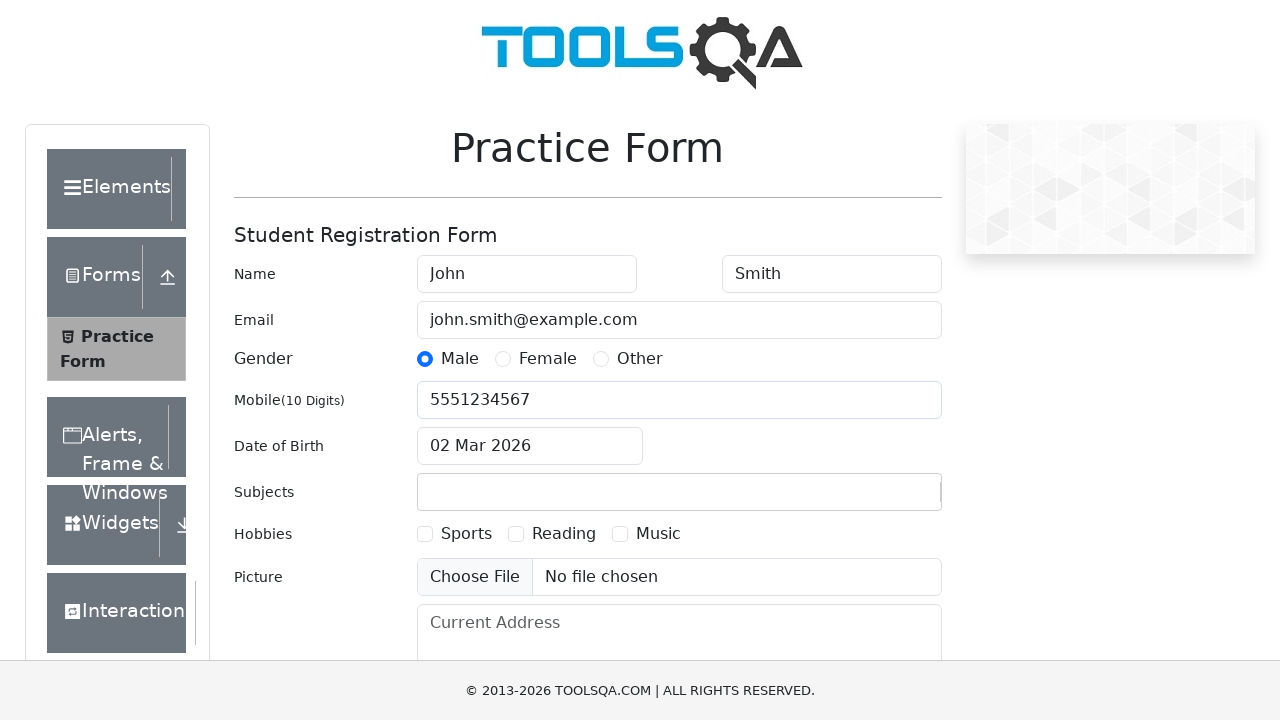

Scrolled submit button into view
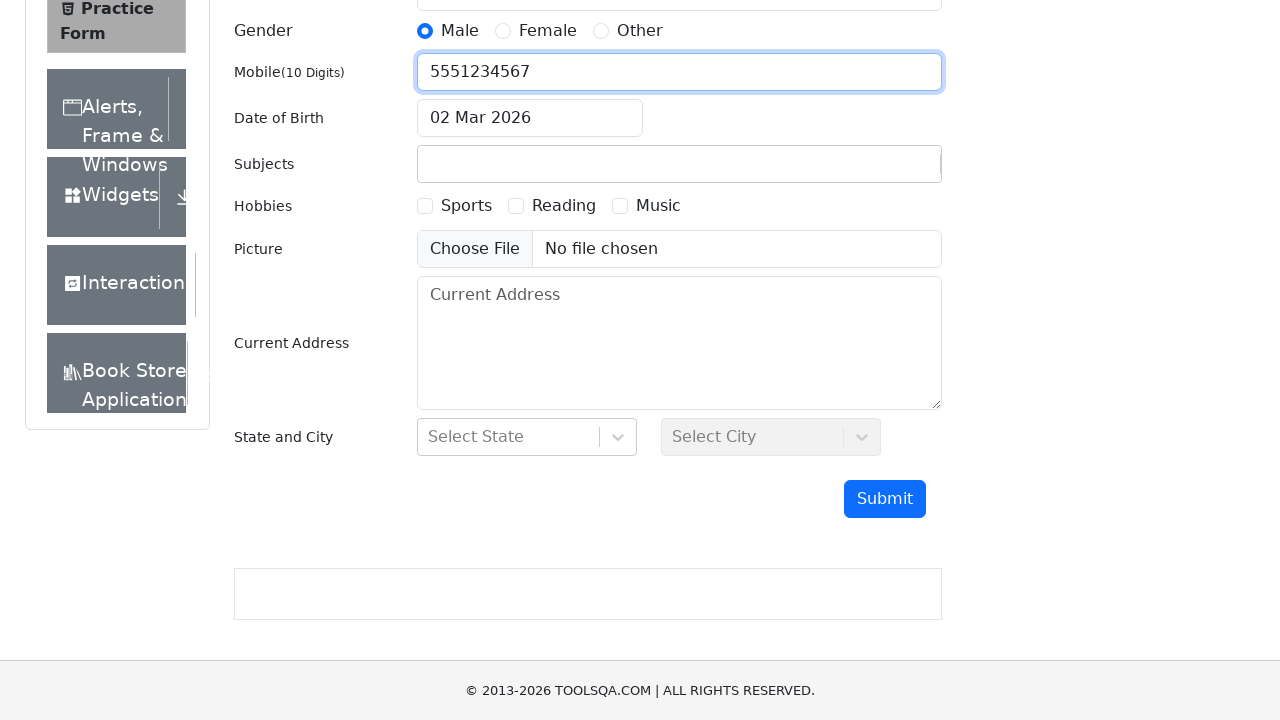

Clicked submit button to submit the form at (885, 499) on #submit
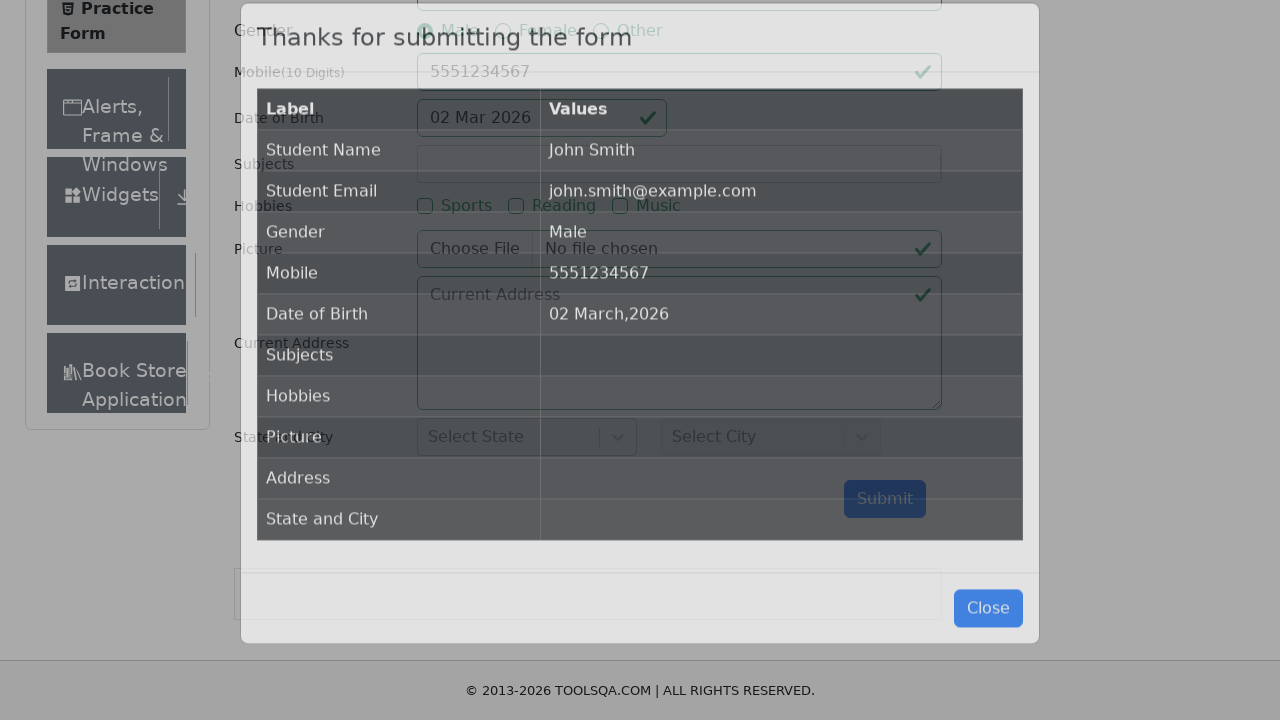

Confirmation modal appeared
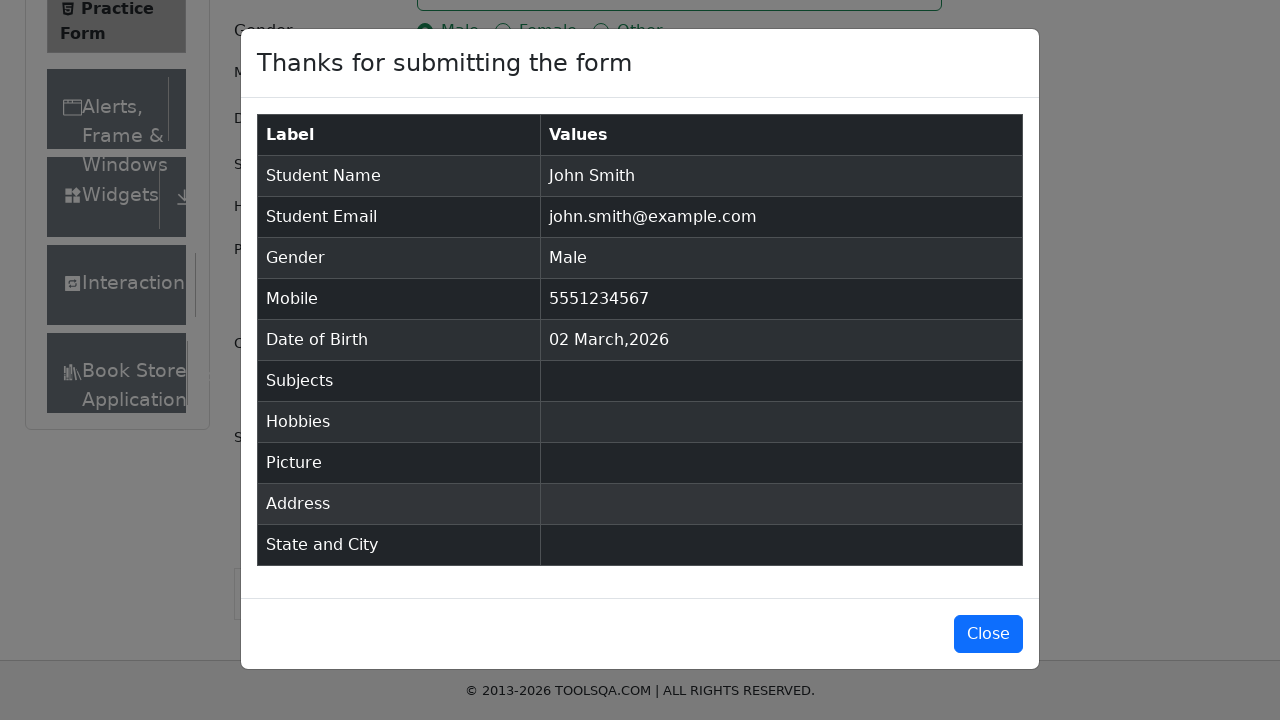

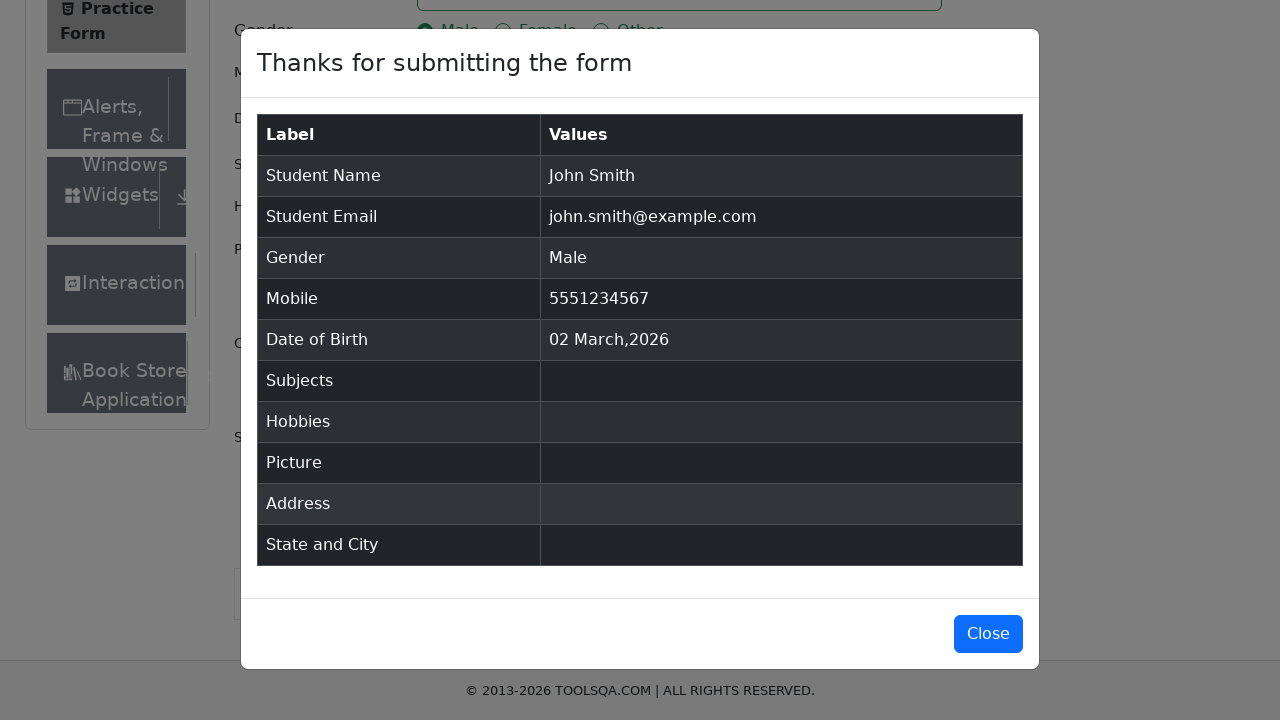